Tests viewing customer list as bank manager and deleting a customer

Starting URL: https://www.globalsqa.com/angularJs-protractor/BankingProject/#/login

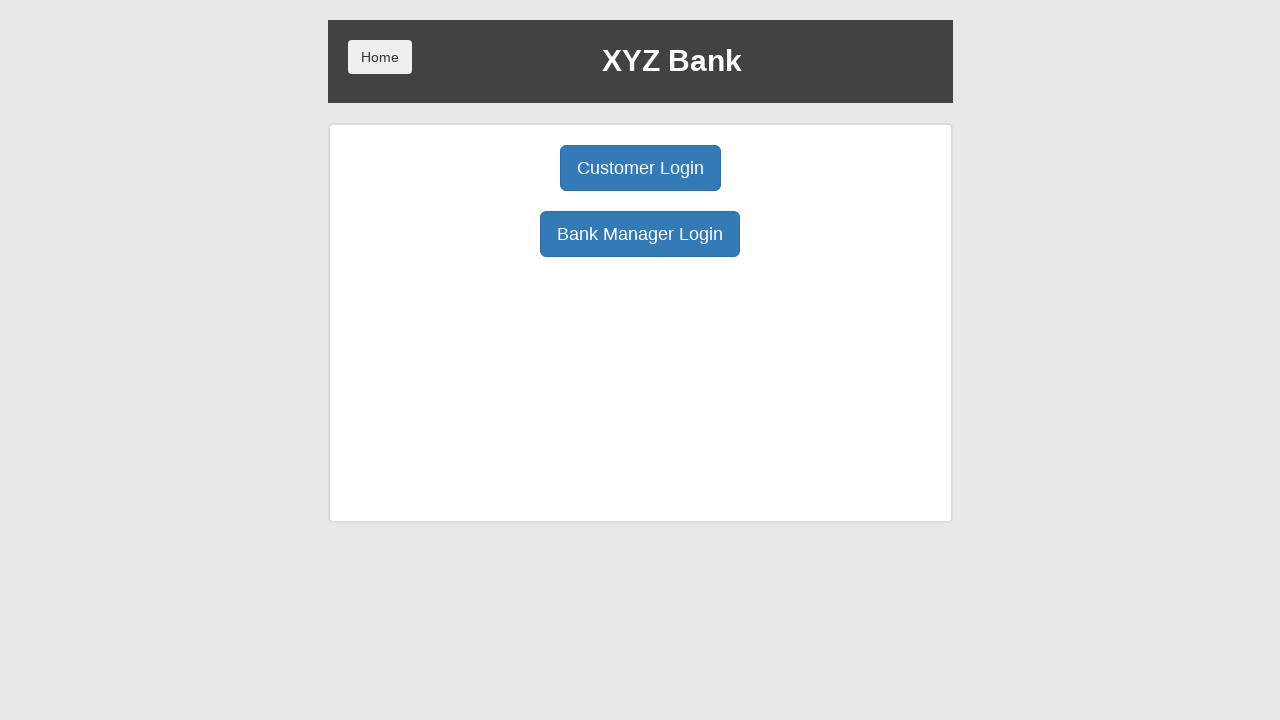

Bank Manager Login button selector ready
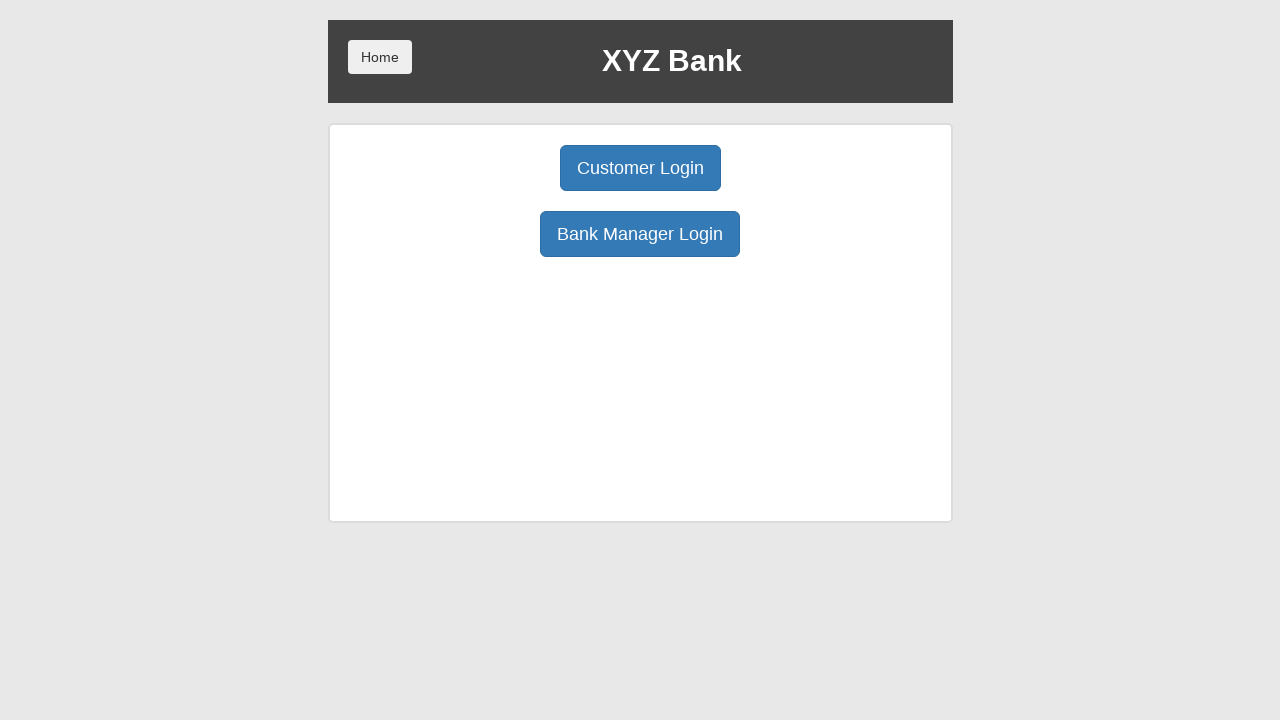

Clicked Bank Manager Login button at (640, 234) on xpath=/html/body/div/div/div[2]/div/div[1]/div[2]/button
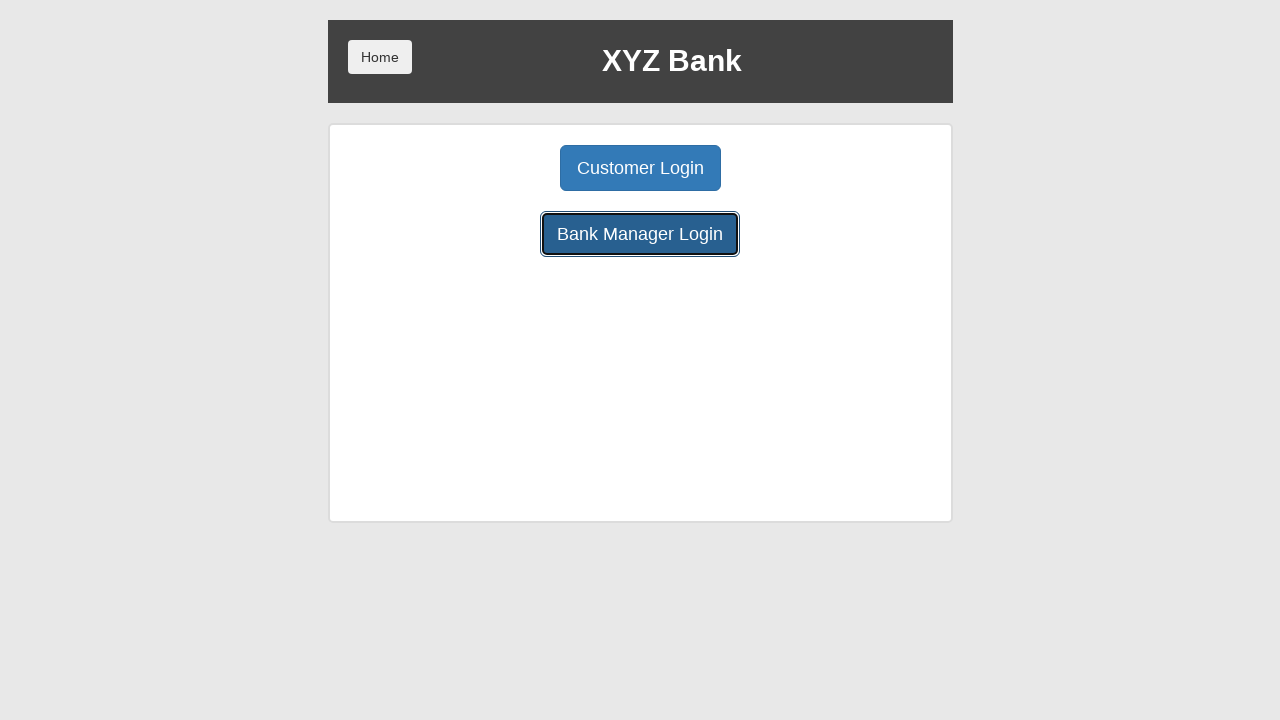

Customers button selector ready
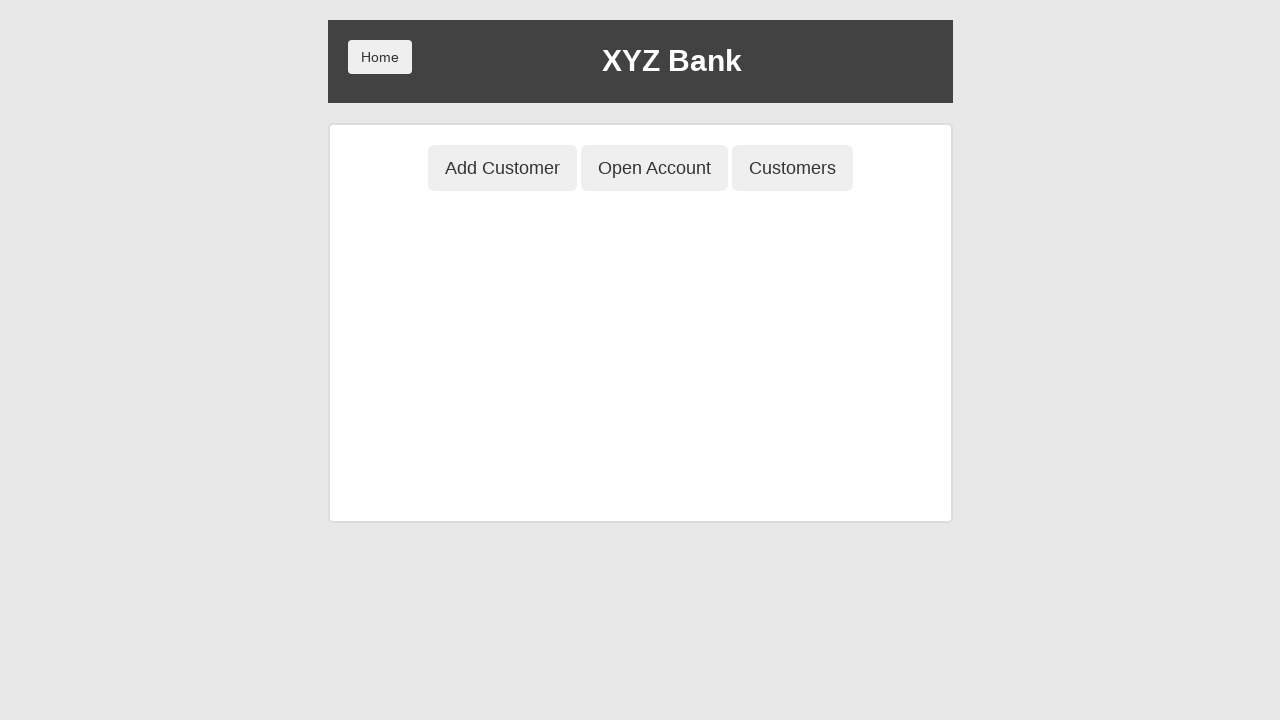

Clicked Customers button to view customer list at (792, 168) on xpath=/html/body/div[1]/div/div[2]/div/div[1]/button[3]
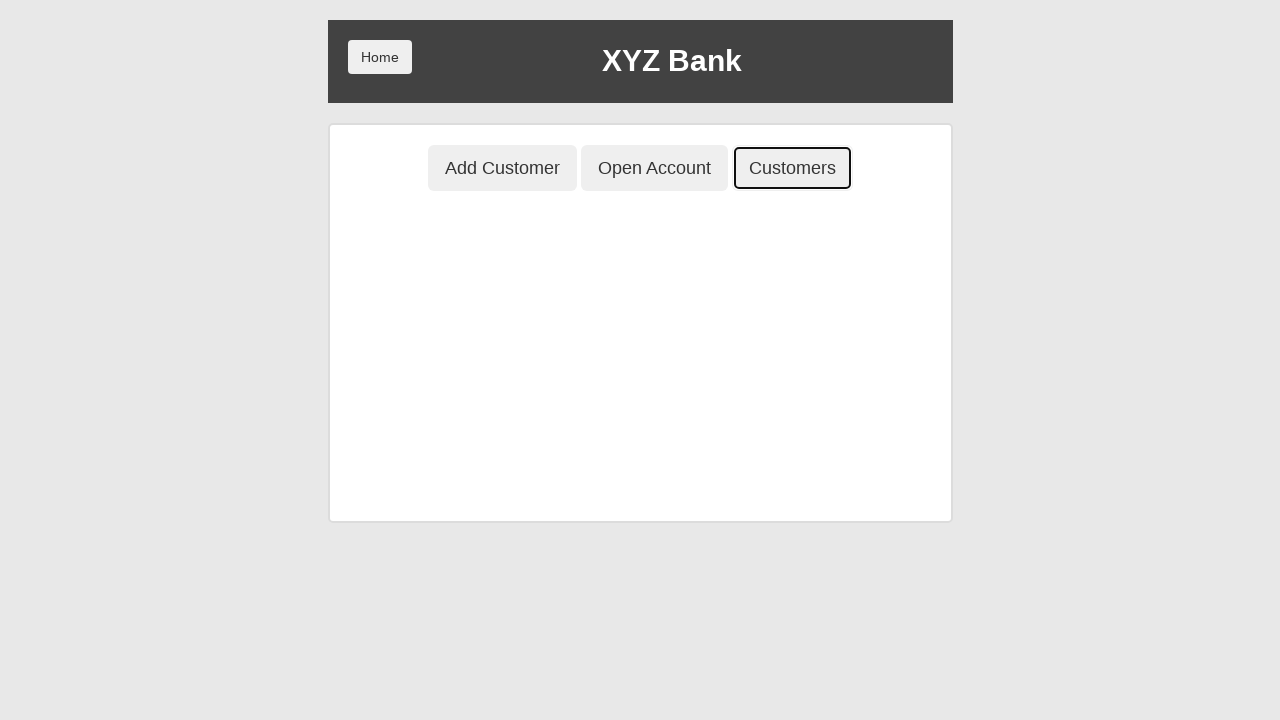

Delete button for first customer selector ready
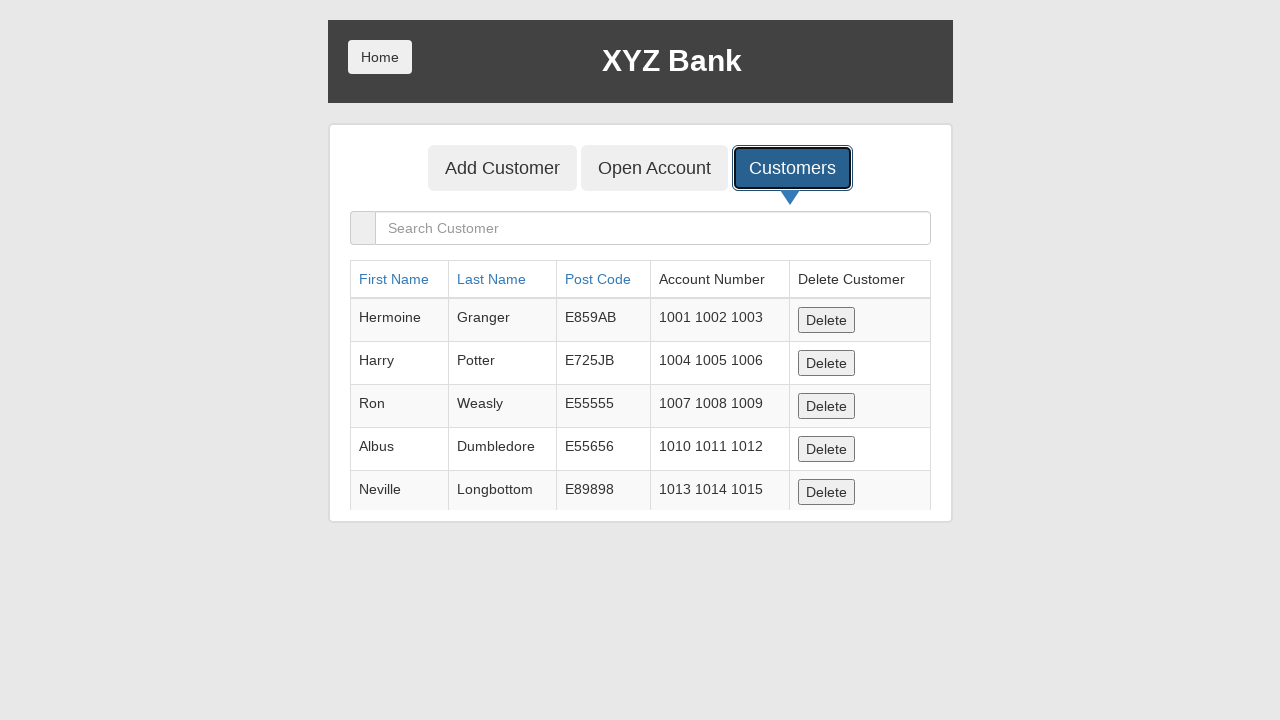

Clicked delete button to remove first customer at (826, 320) on xpath=/html/body/div[1]/div/div[2]/div/div[2]/div/div/table/tbody/tr[1]/td[5]/bu
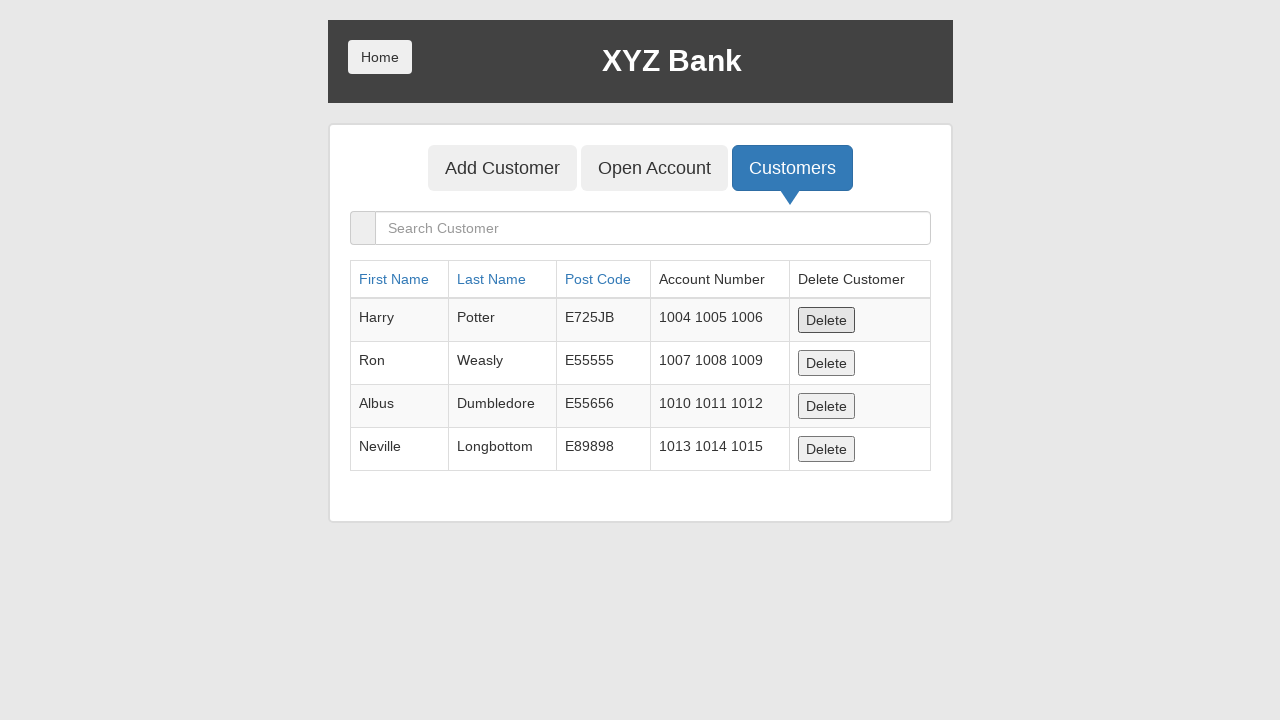

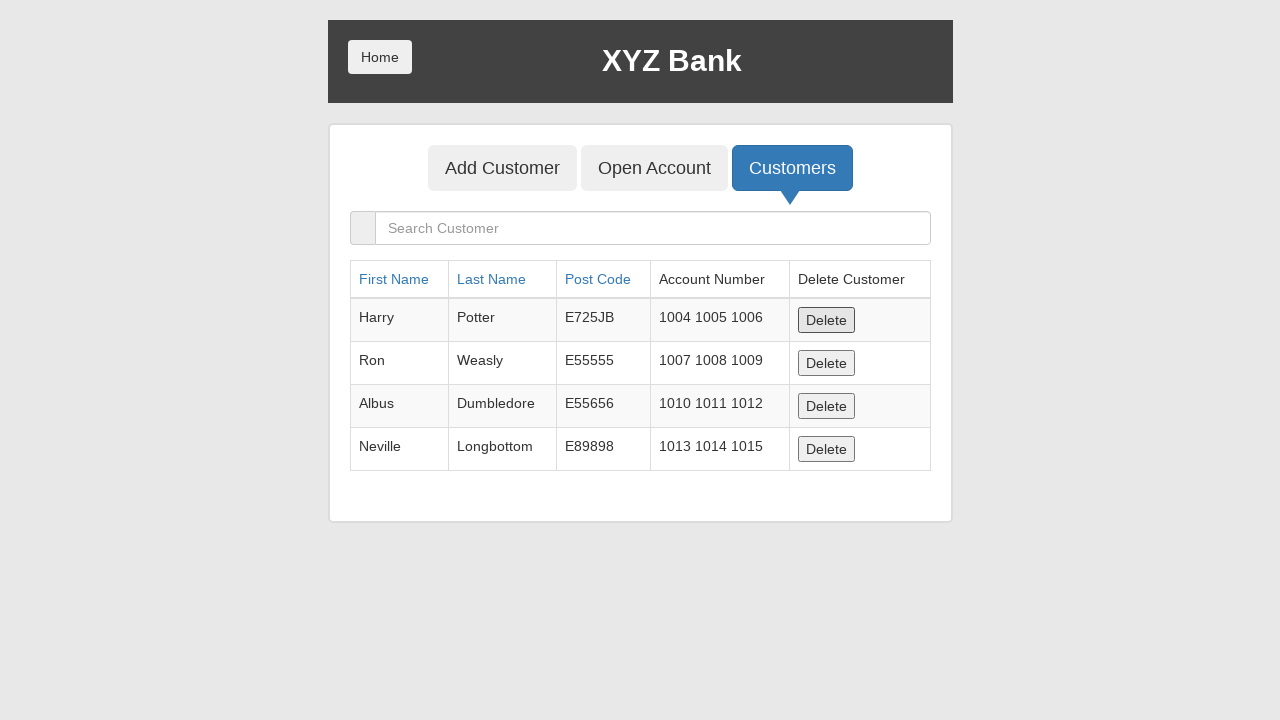